Tests drag and drop functionality by dragging an element to a target and verifying positions match

Starting URL: https://bonigarcia.dev/selenium-webdriver-java/drag-and-drop.html

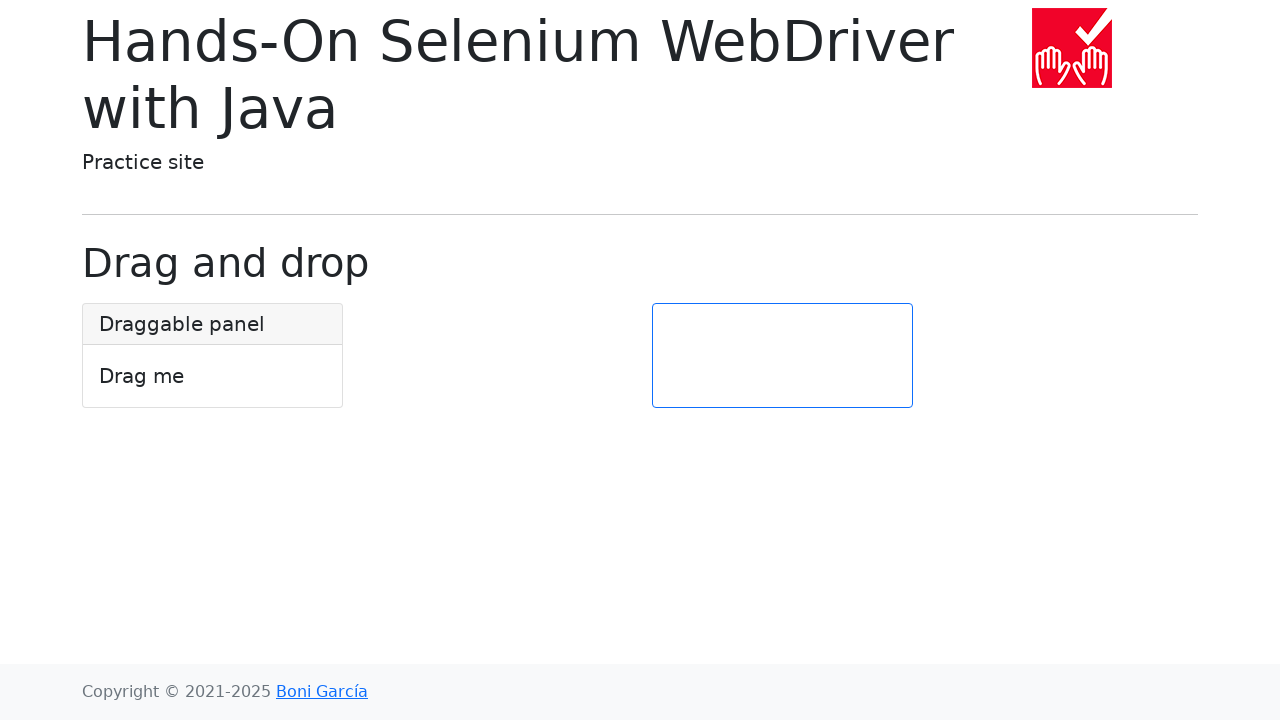

Located draggable element
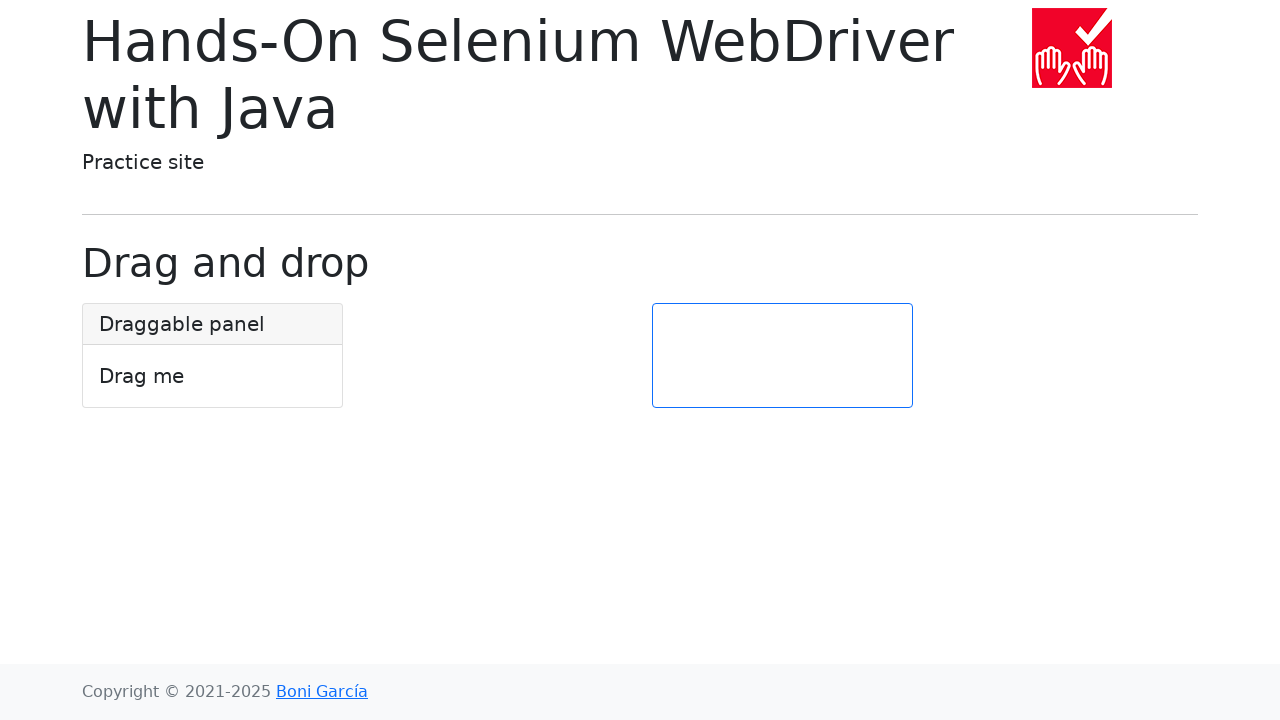

Located target drop zone element
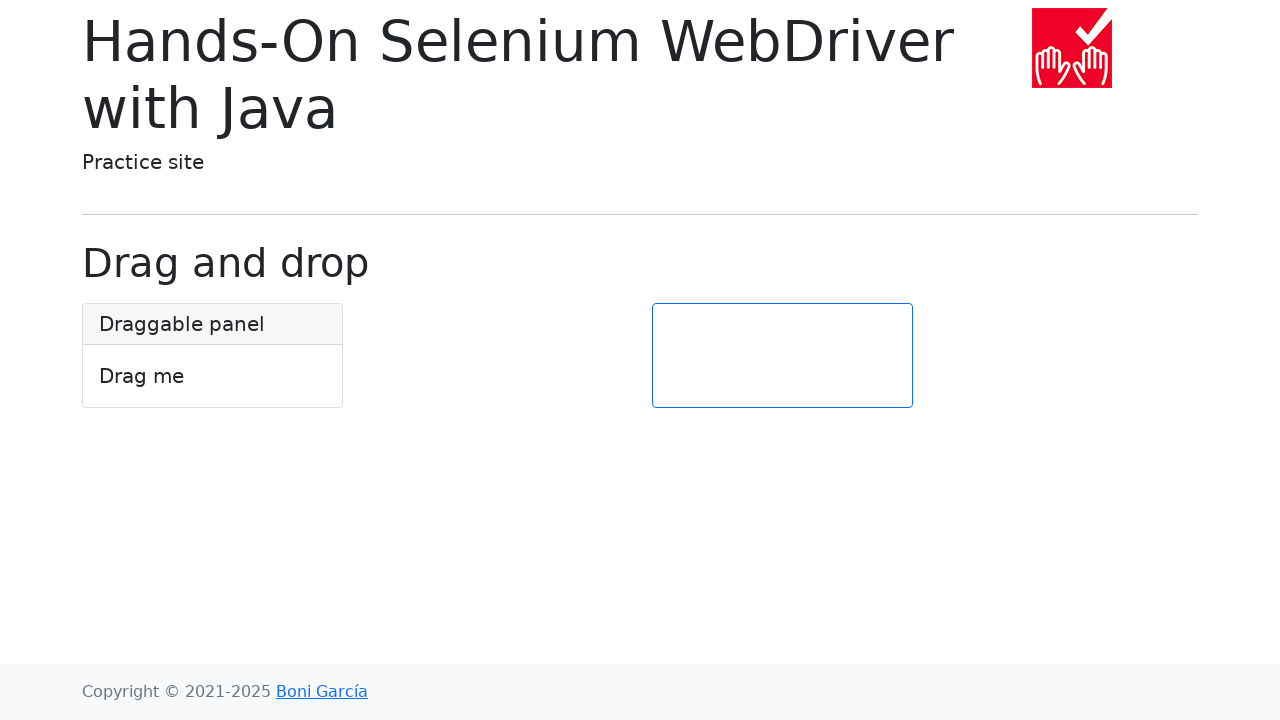

Dragged element to target location at (782, 356)
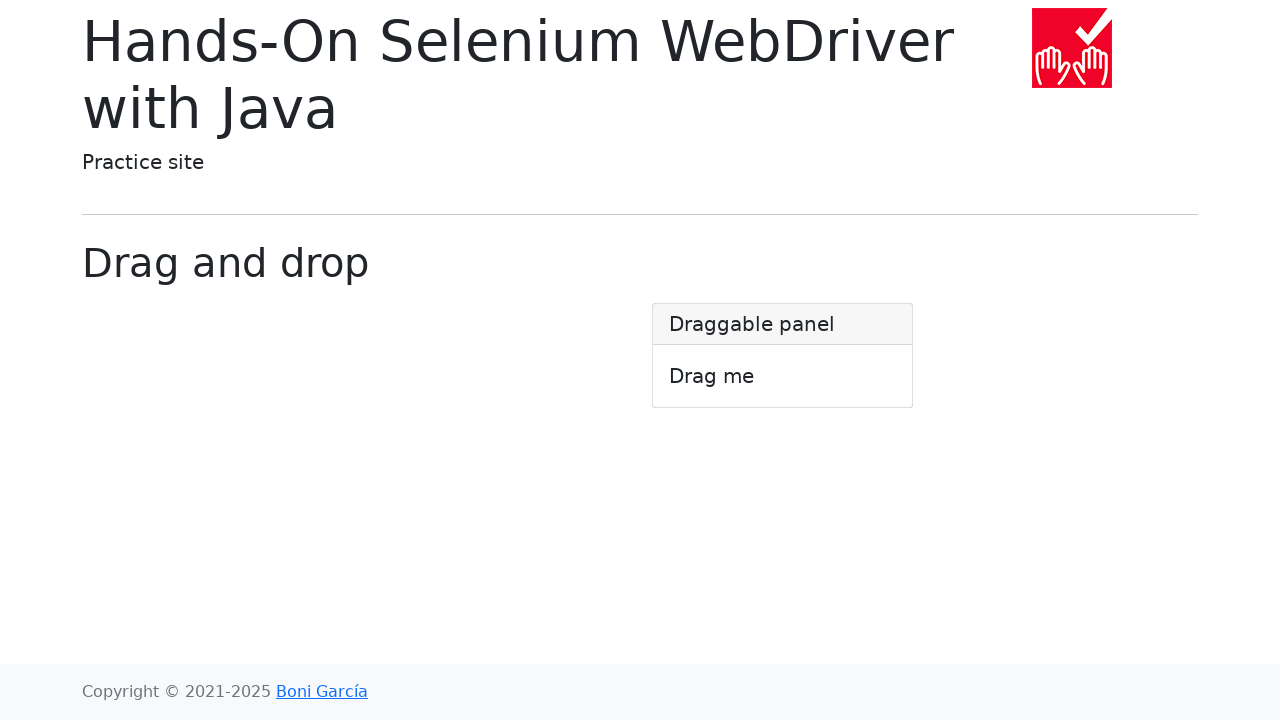

Retrieved bounding box of dragged element
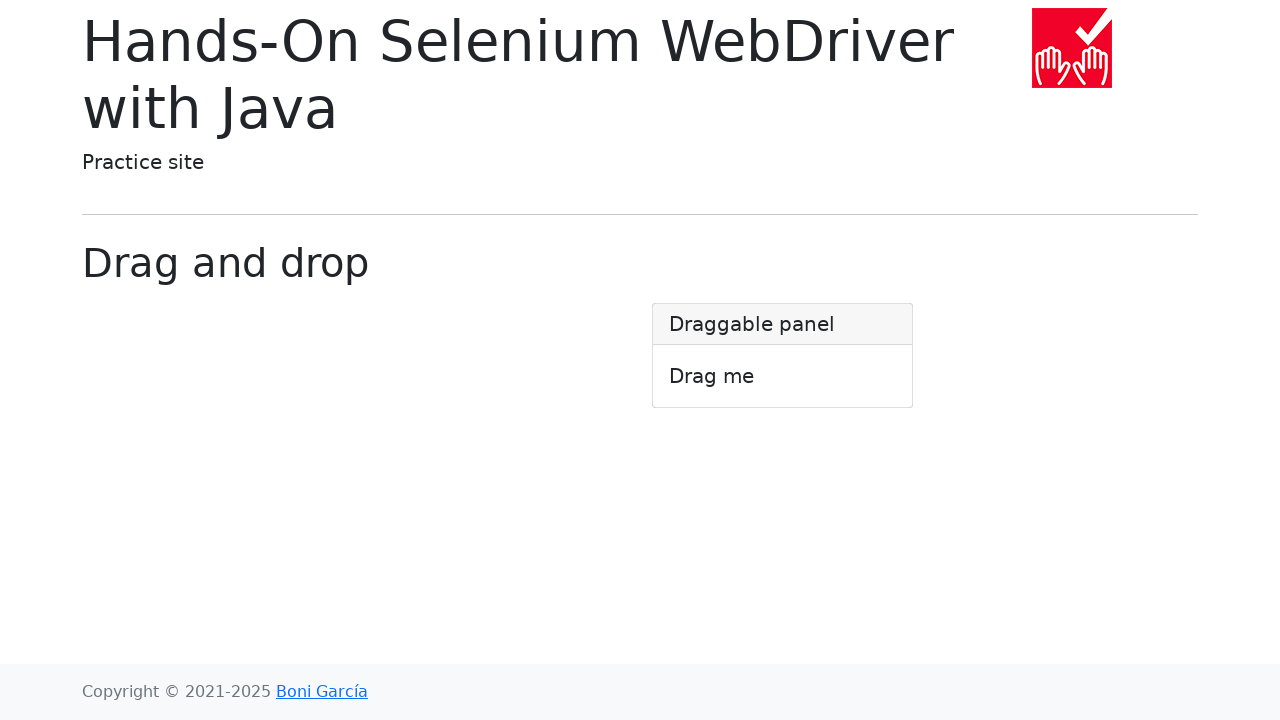

Retrieved bounding box of target element
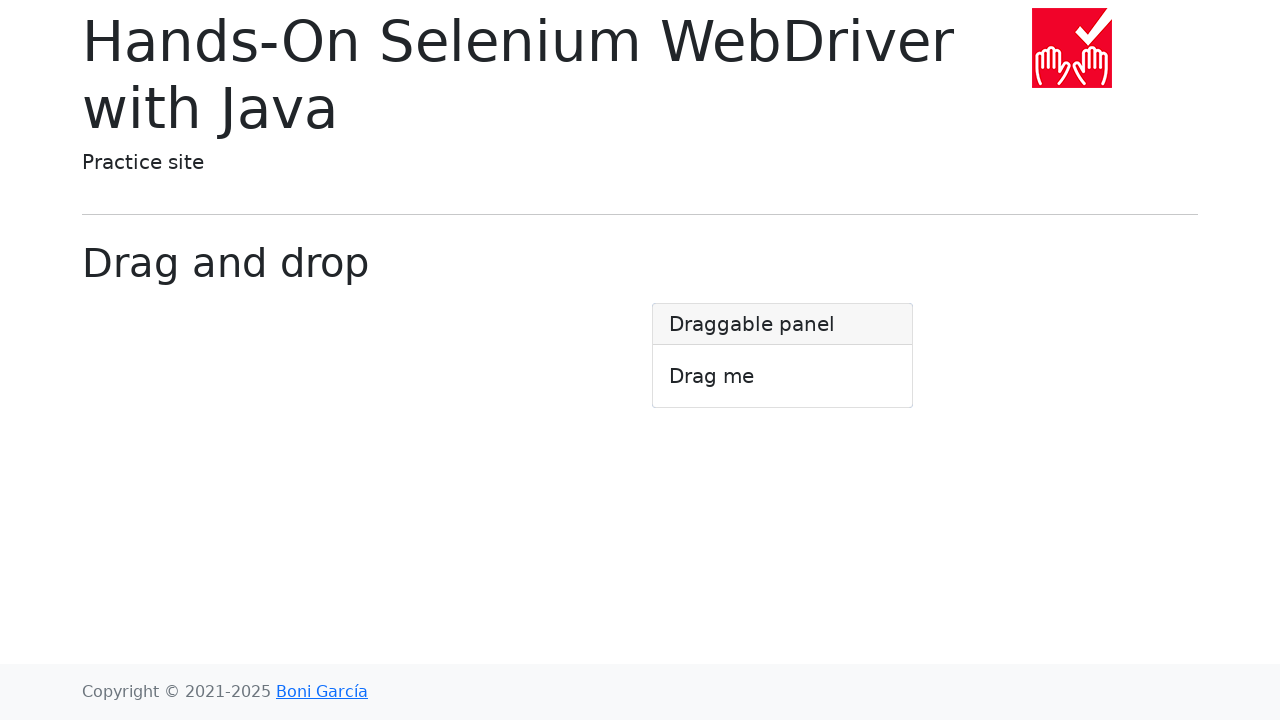

Verified X-coordinate positions match (within 10px tolerance)
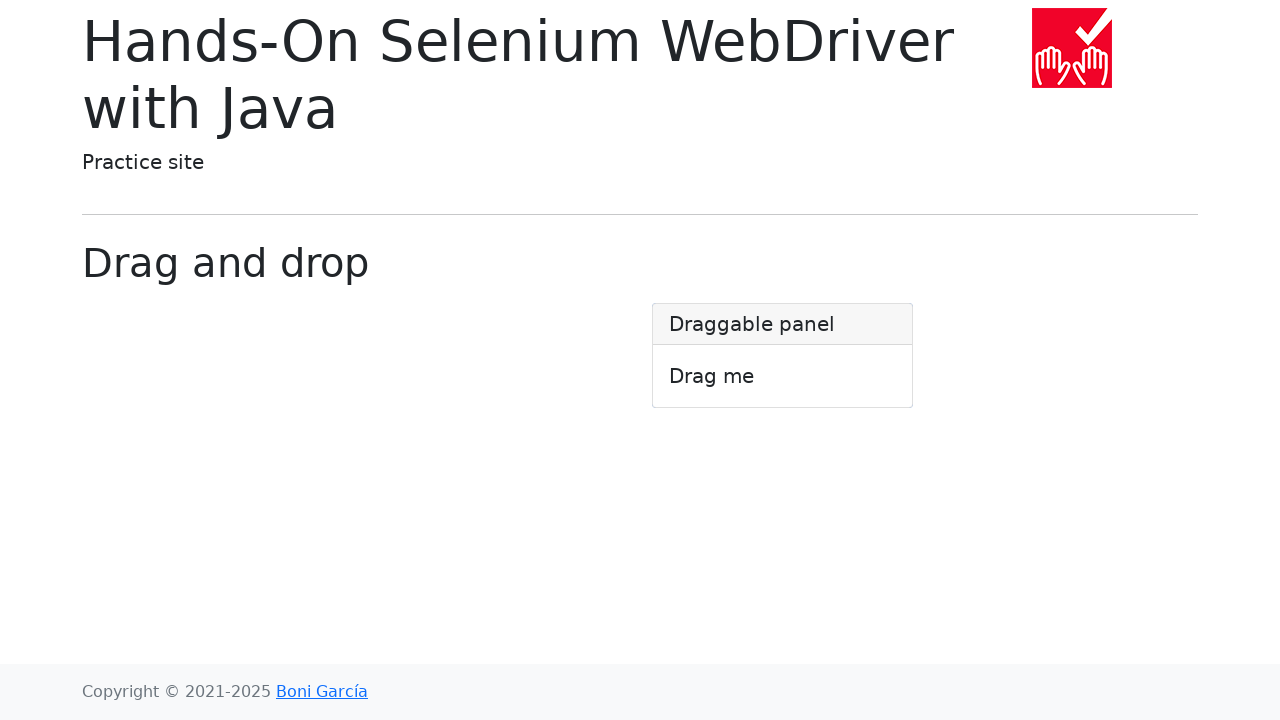

Verified Y-coordinate positions match (within 10px tolerance)
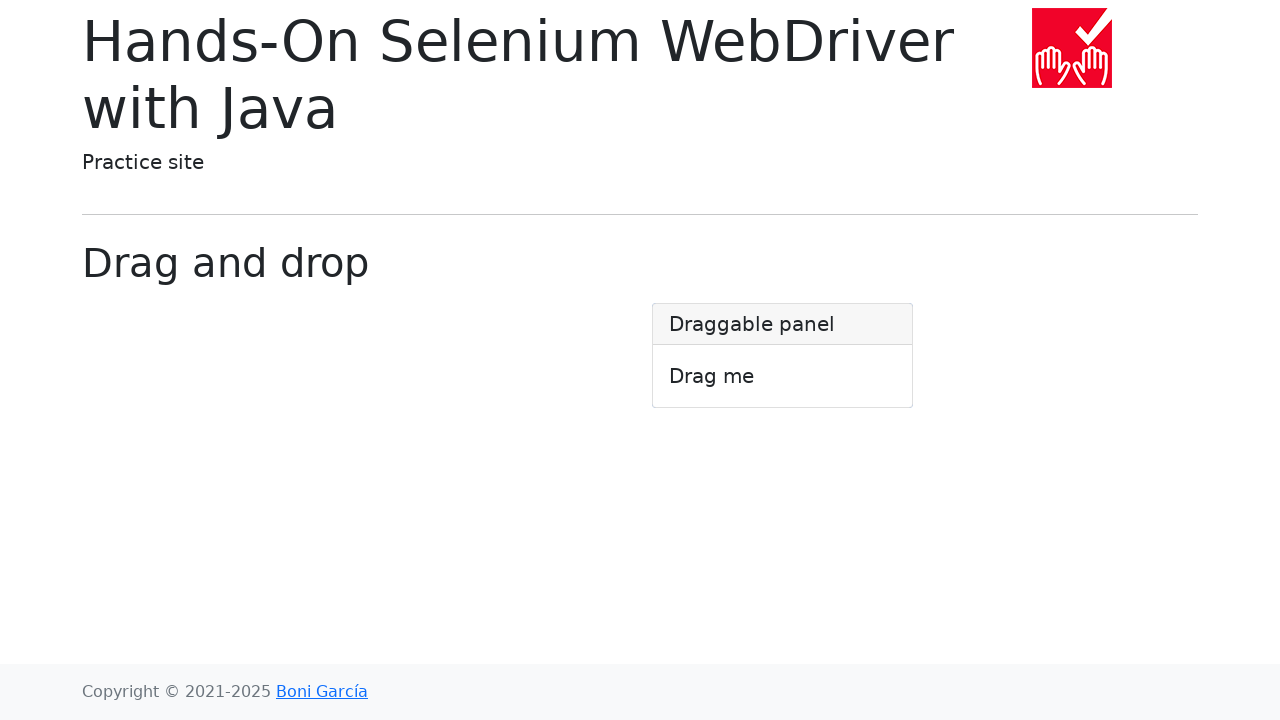

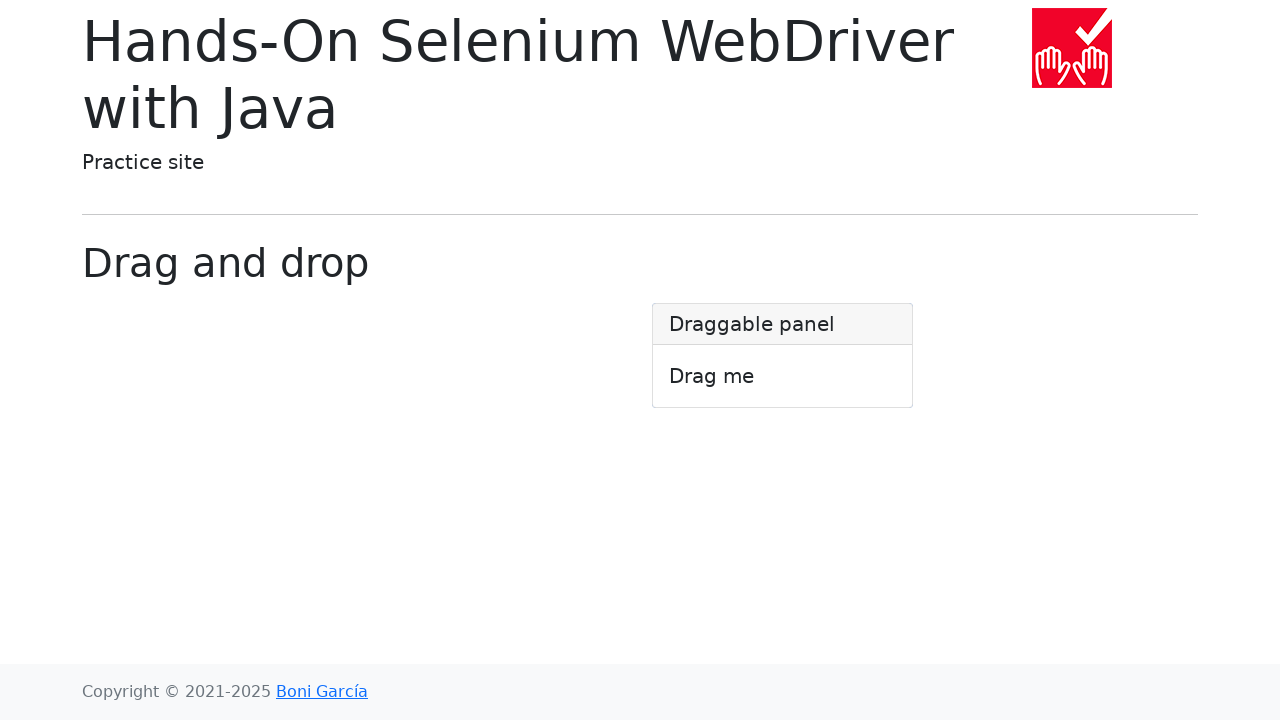